Tests a practice form by filling out various input fields including text inputs, email, password, checkbox, radio button, and dropdown selection, then submitting the form and verifying success message

Starting URL: https://rahulshettyacademy.com/angularpractice/

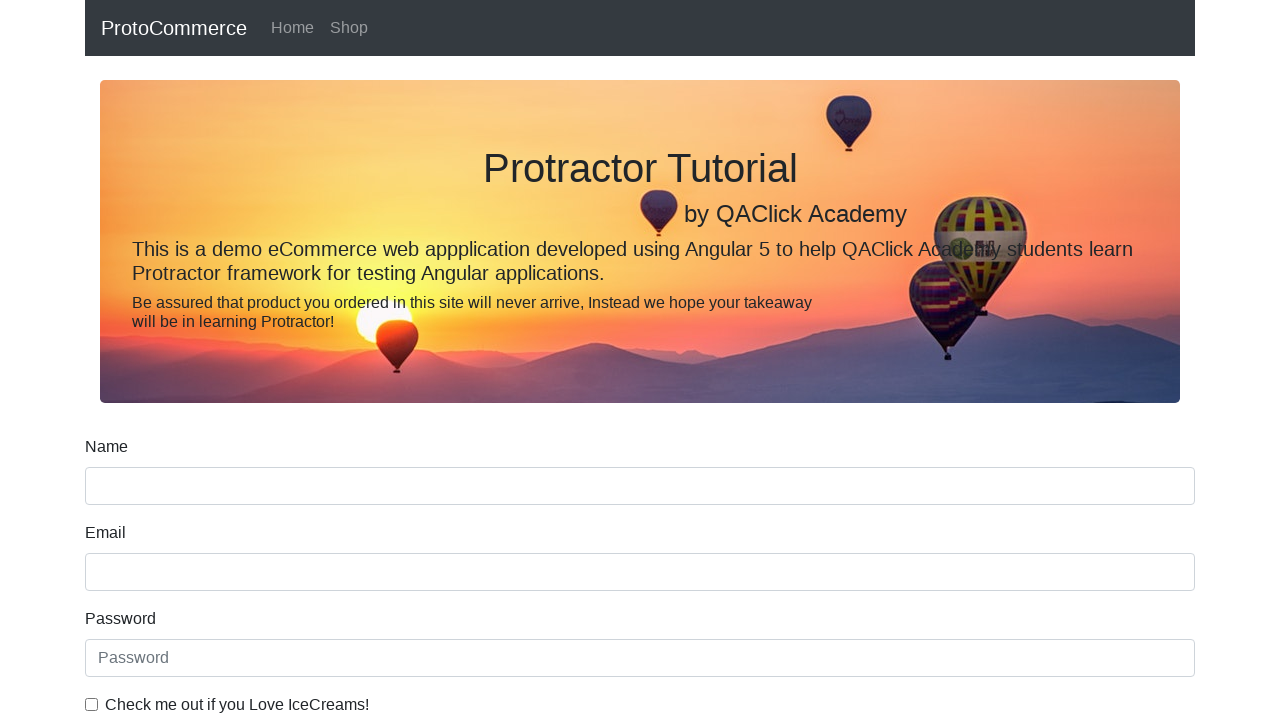

Filled name field with 'Tom' on input[name='name']
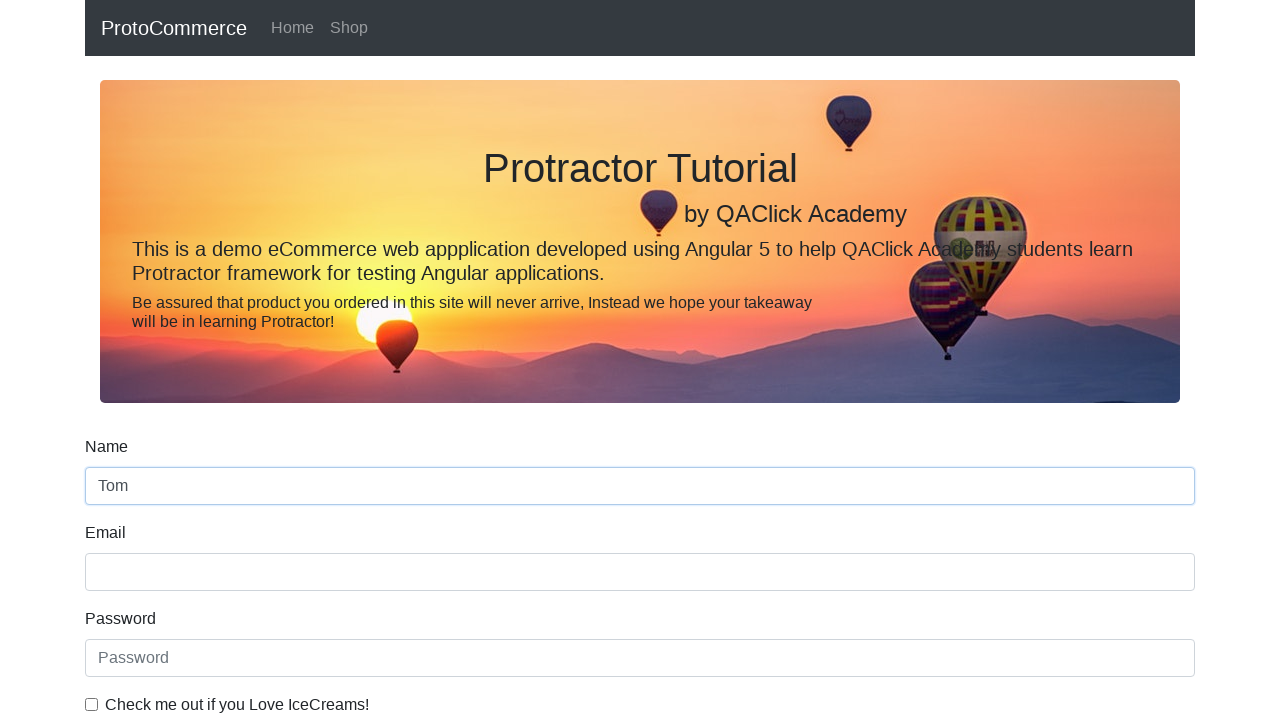

Filled email field with 'tester@yopmail.com' on input[name='email']
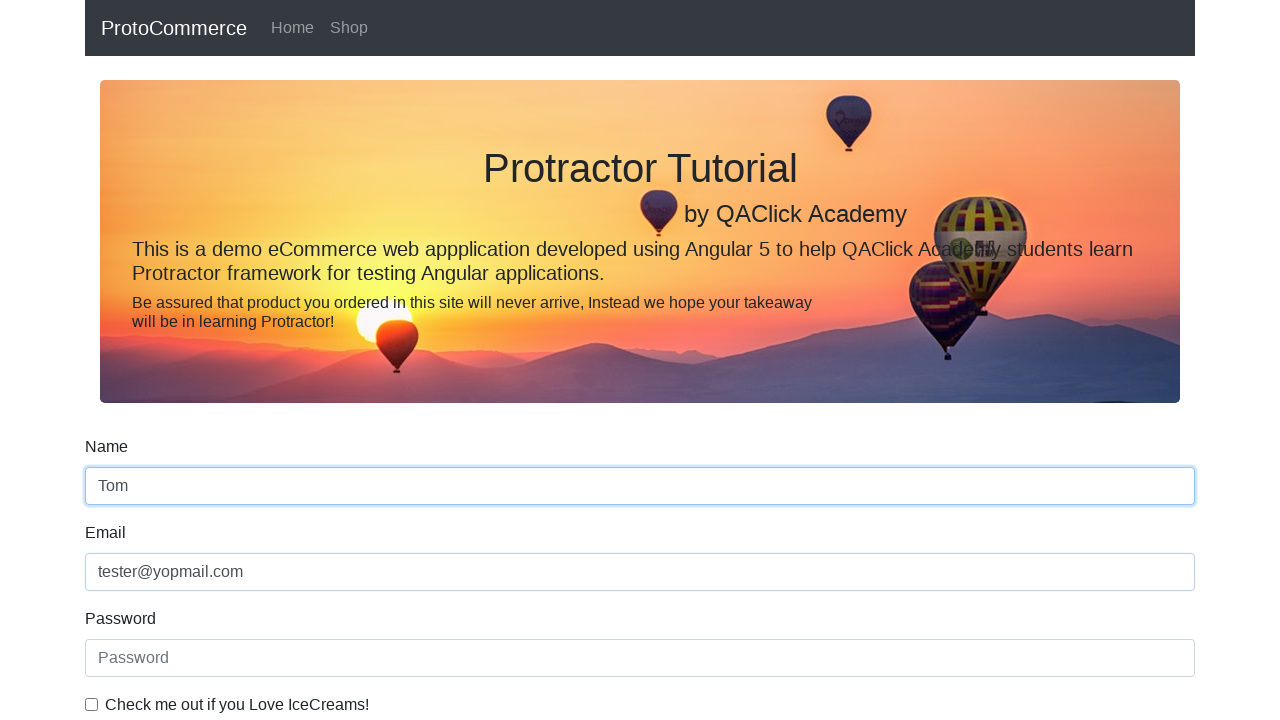

Filled password field with 'tester123' on #exampleInputPassword1
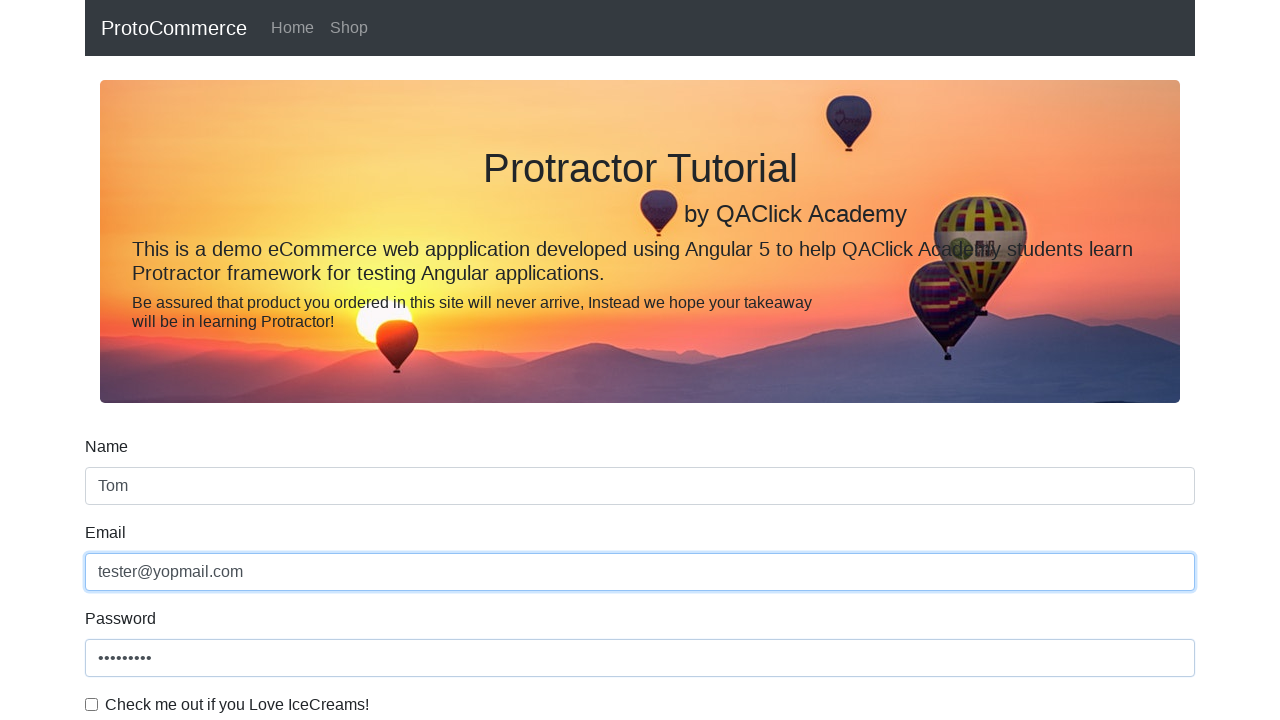

Clicked checkbox at (92, 704) on #exampleCheck1
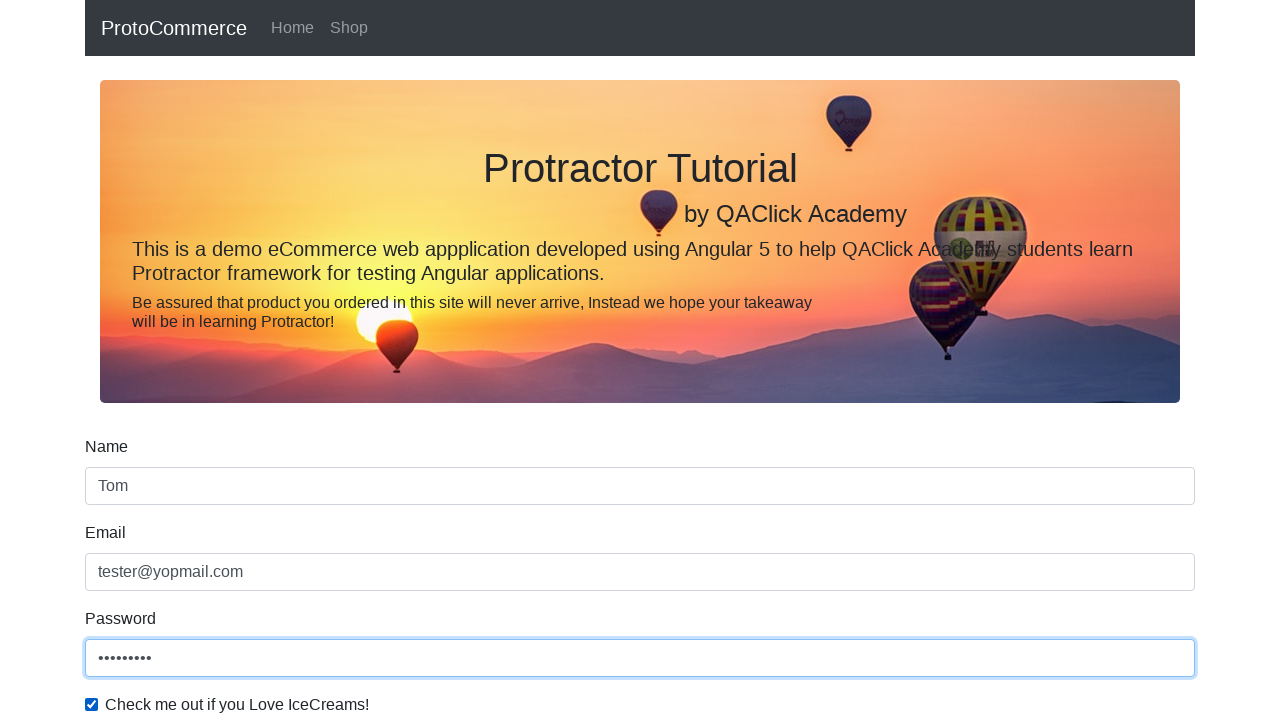

Selected radio button (inlineRadio1) at (238, 360) on input[id='inlineRadio1']
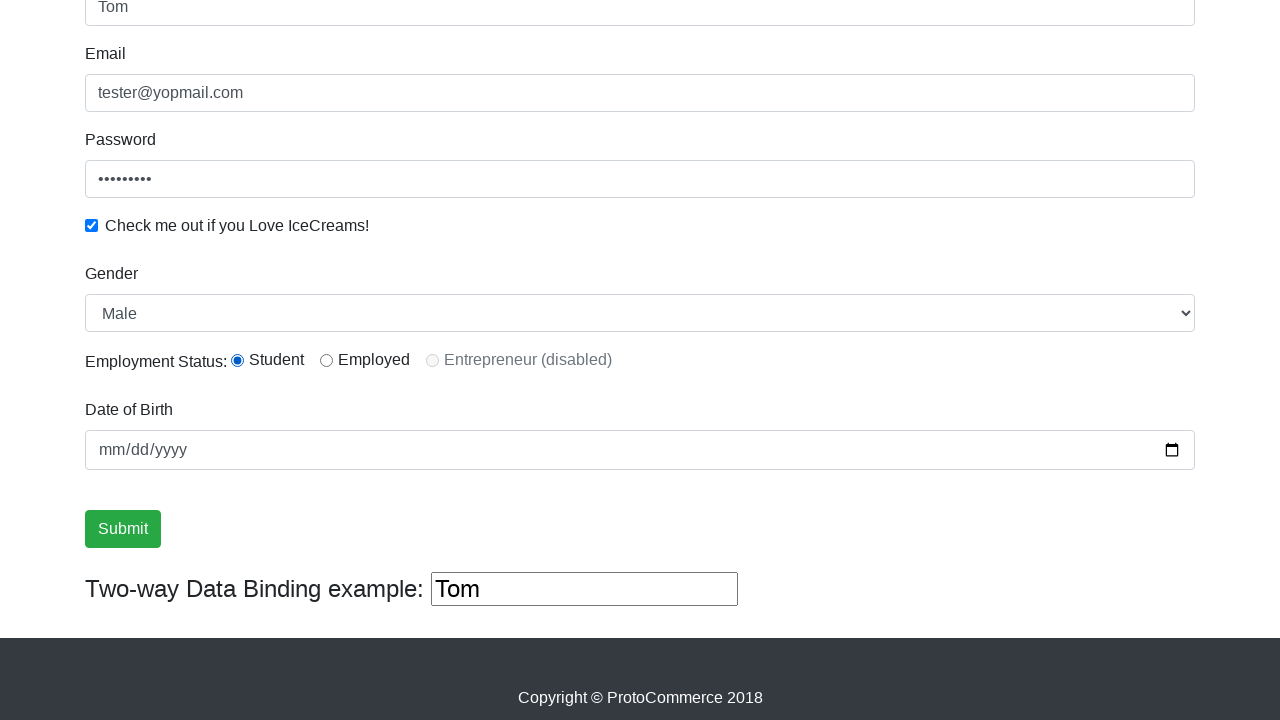

Selected dropdown option by index 1 on #exampleFormControlSelect1
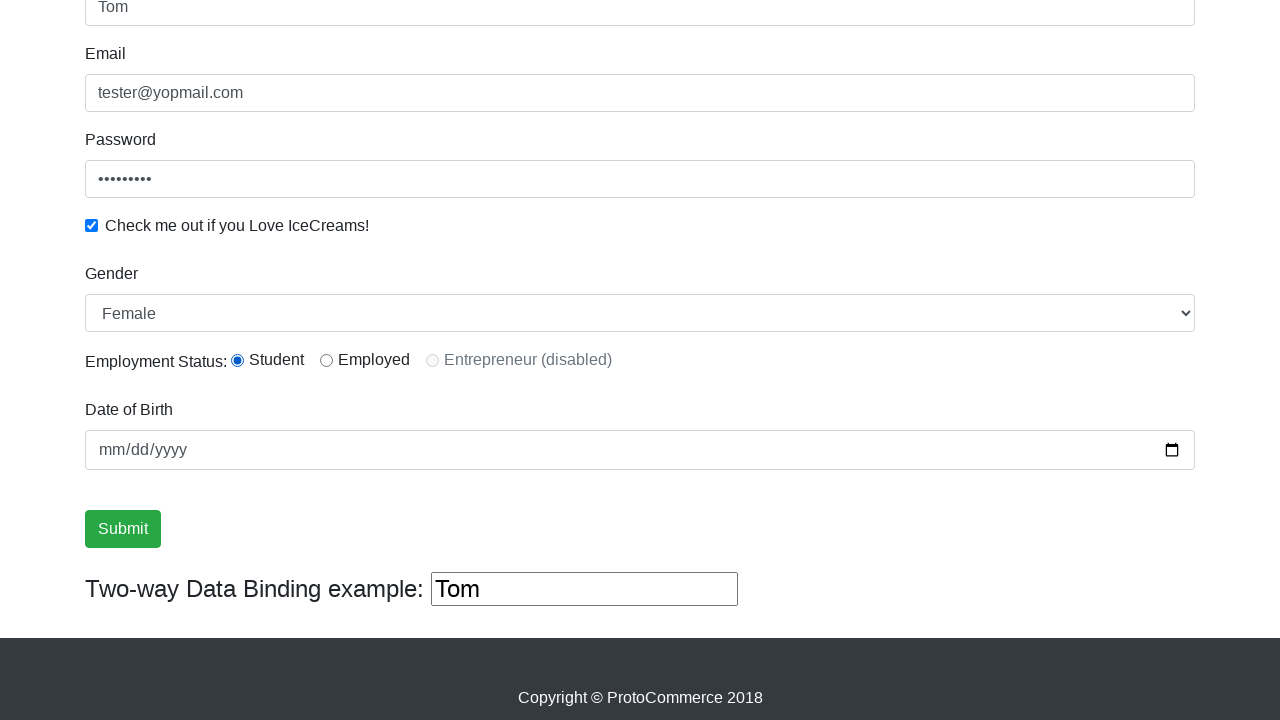

Selected 'Female' from dropdown on #exampleFormControlSelect1
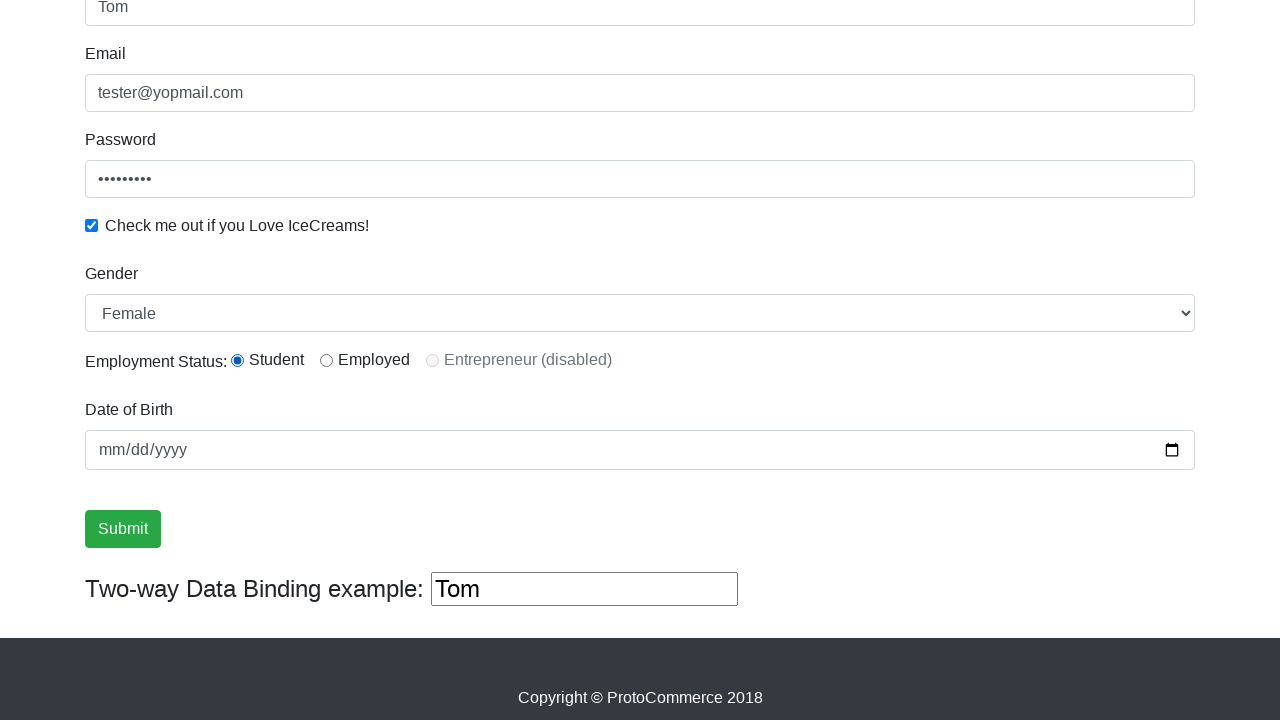

Clicked submit button at (123, 529) on xpath=//input[@type='submit']
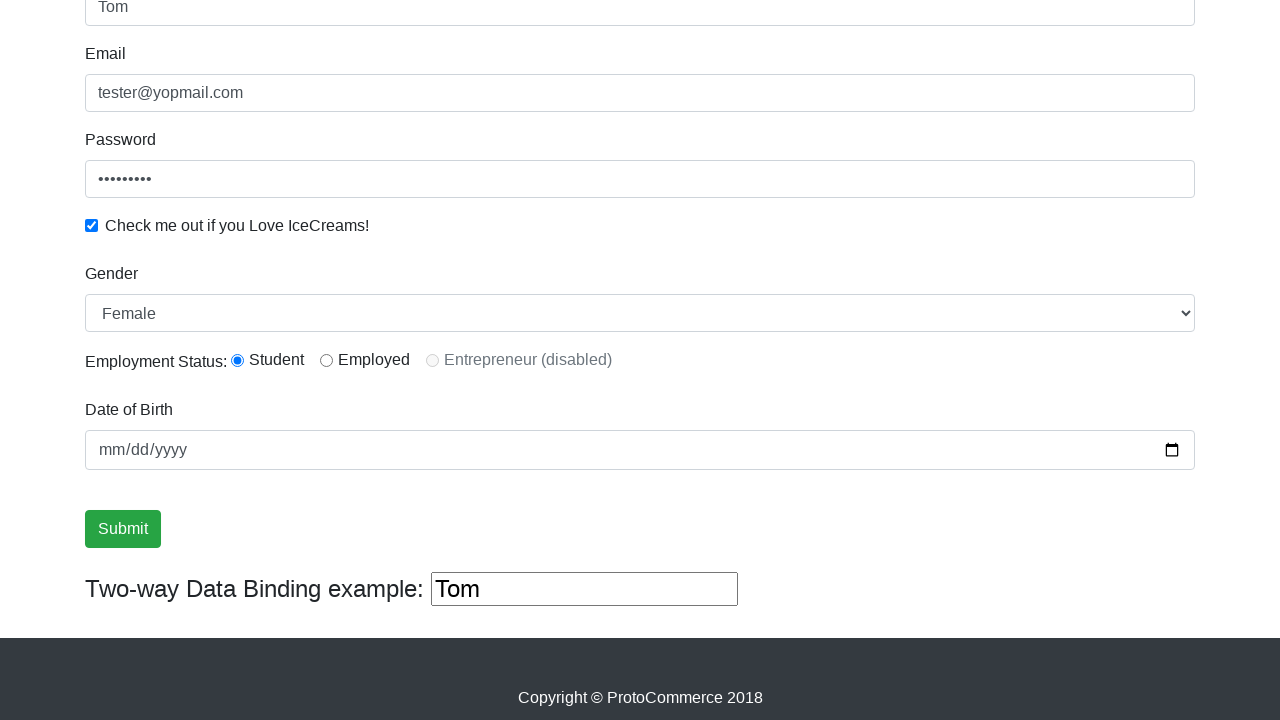

Success message appeared
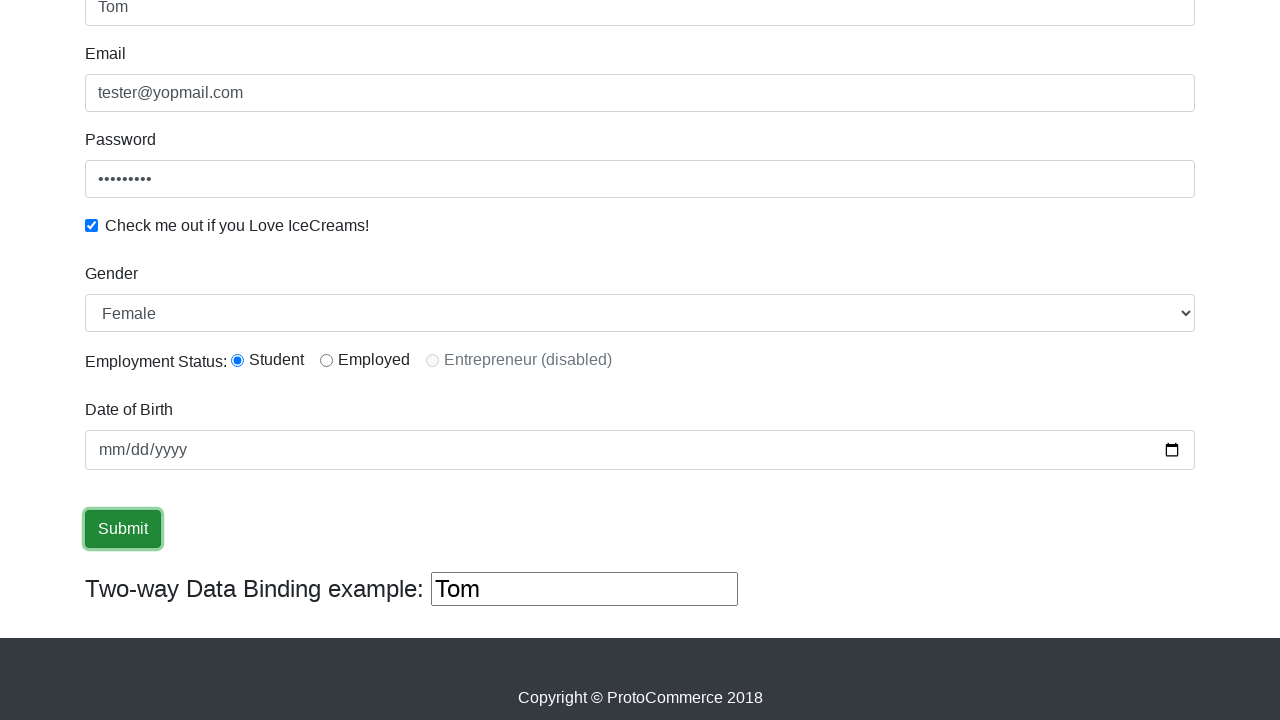

Verified success message contains 'Success'
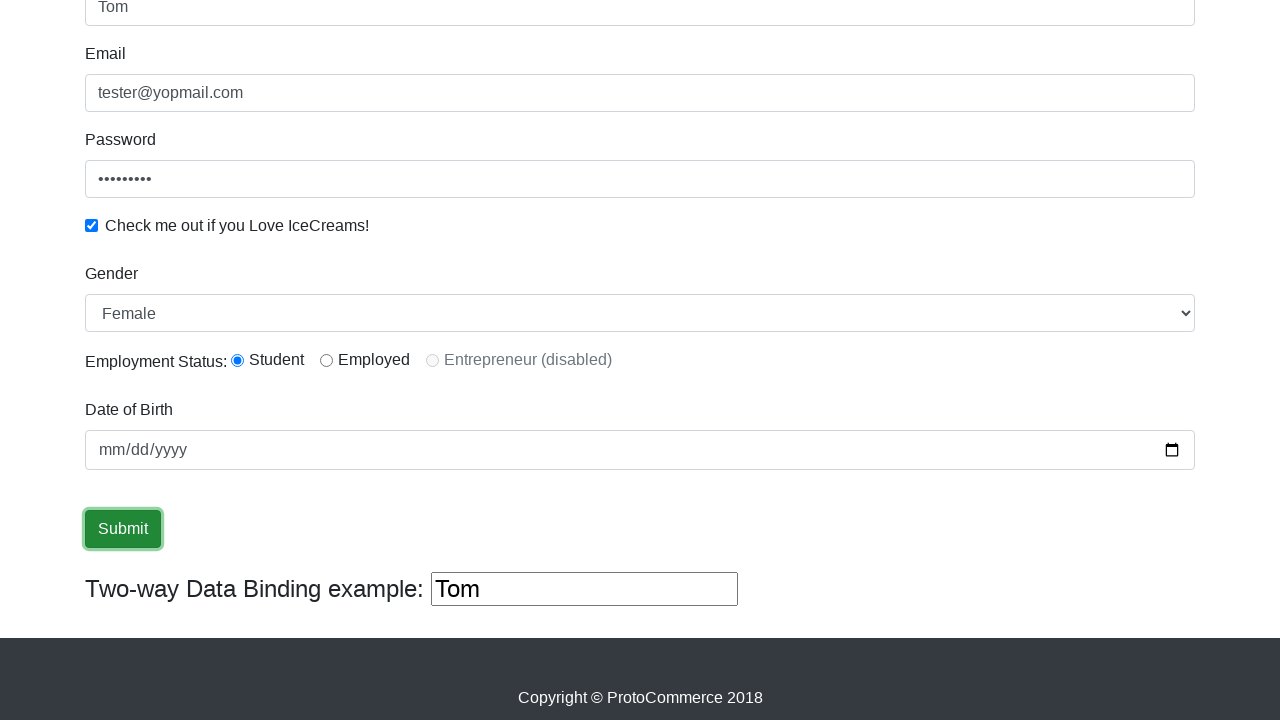

Filled additional text field with 'Hello Again' on (//input[@type='text'])[3]
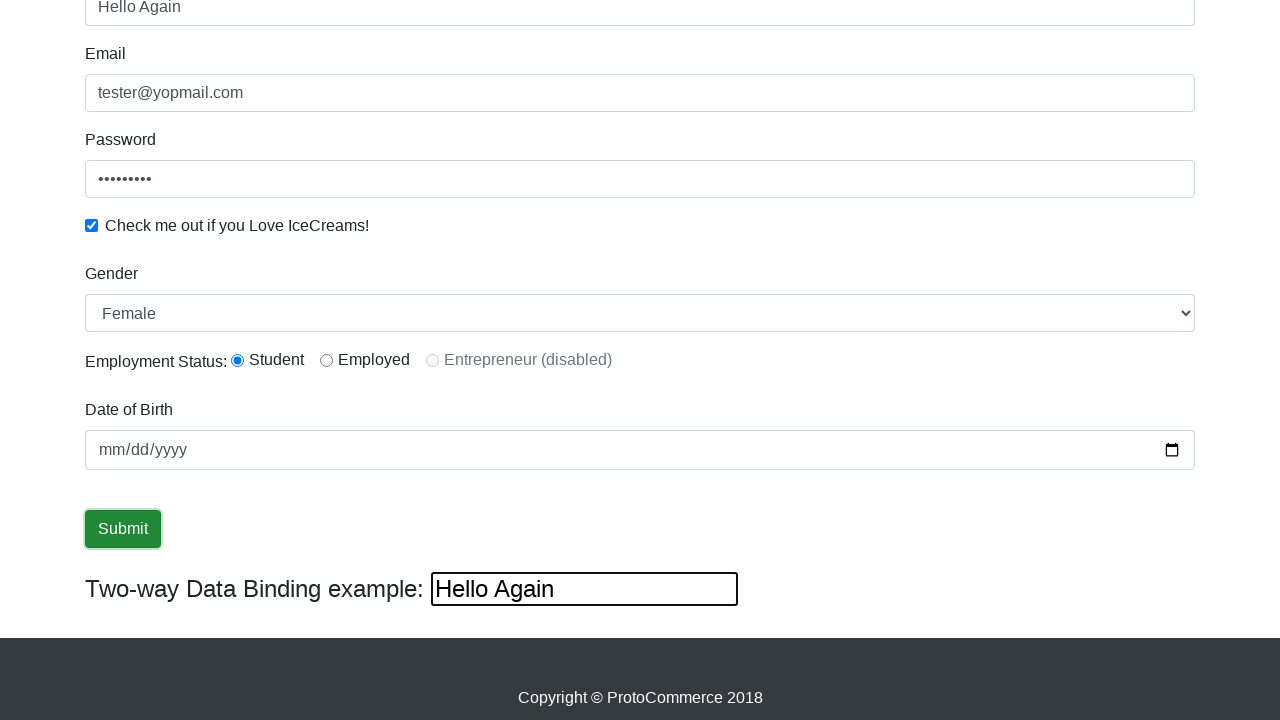

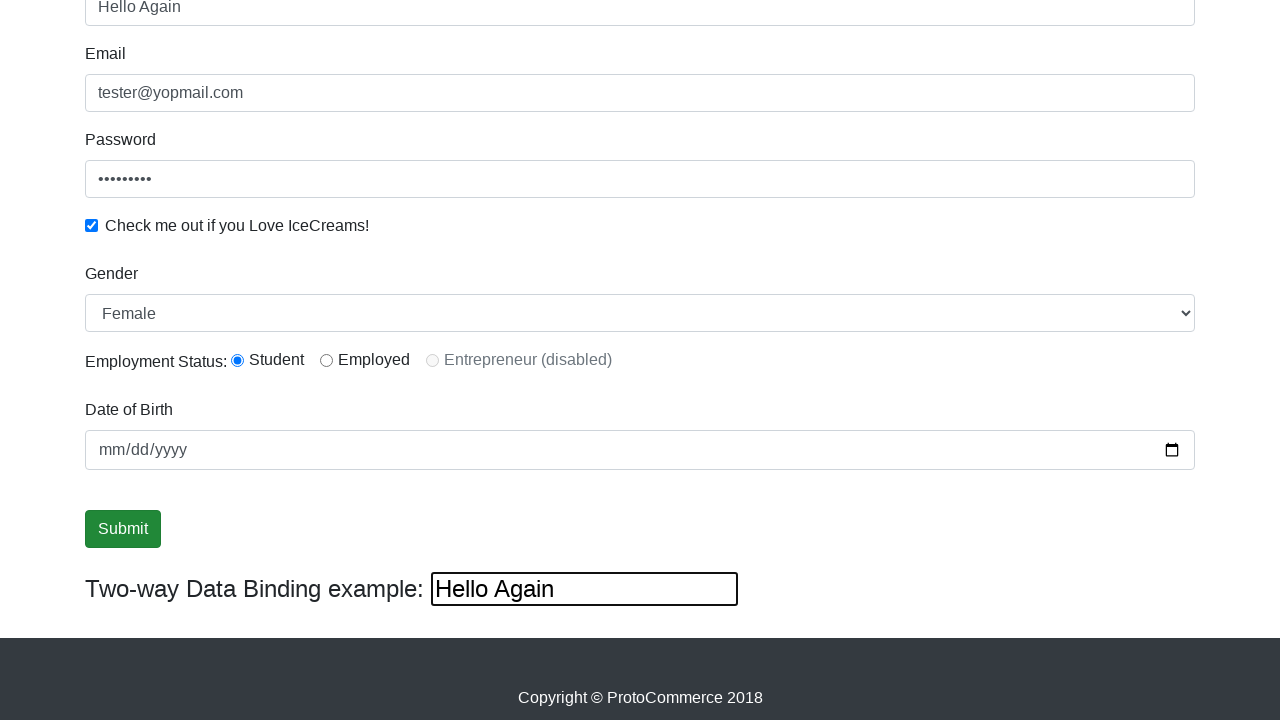